Tests explicit wait functionality by waiting for a button to appear, clicking it, and waiting for the green and blue loading element to become visible

Starting URL: https://kristinek.github.io/site/examples/loading_color

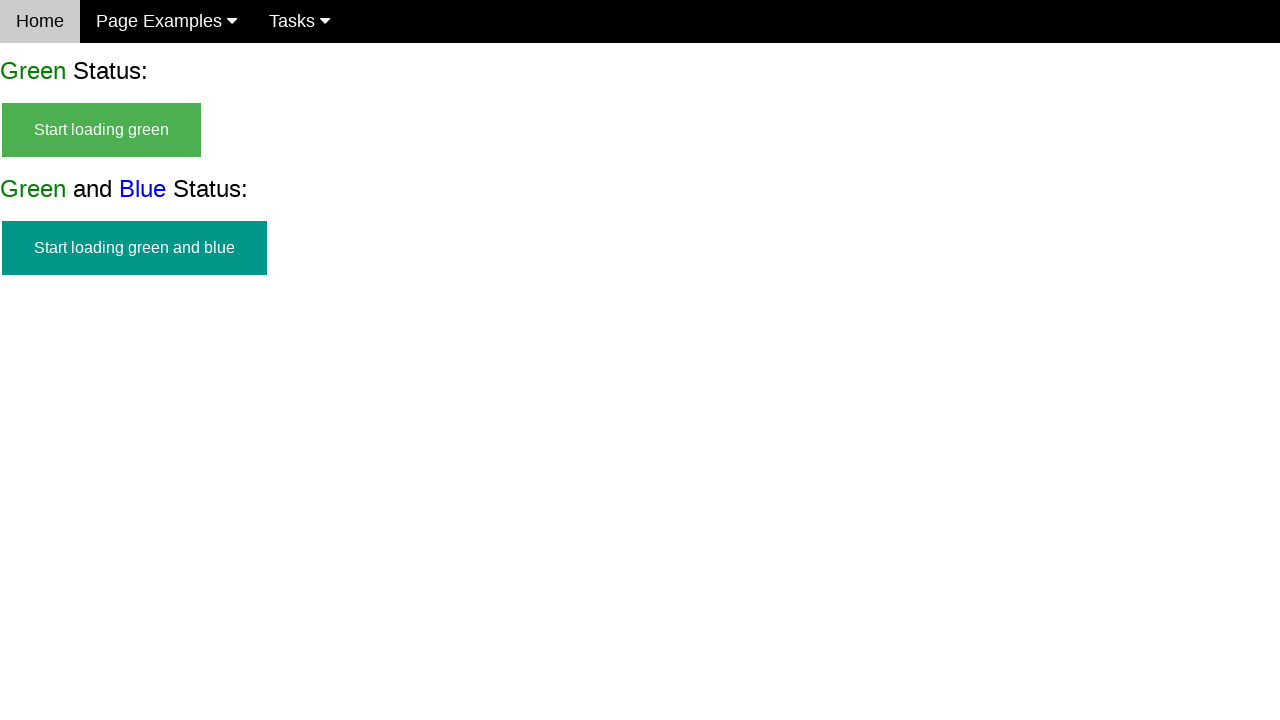

Waited for green and blue button to become visible
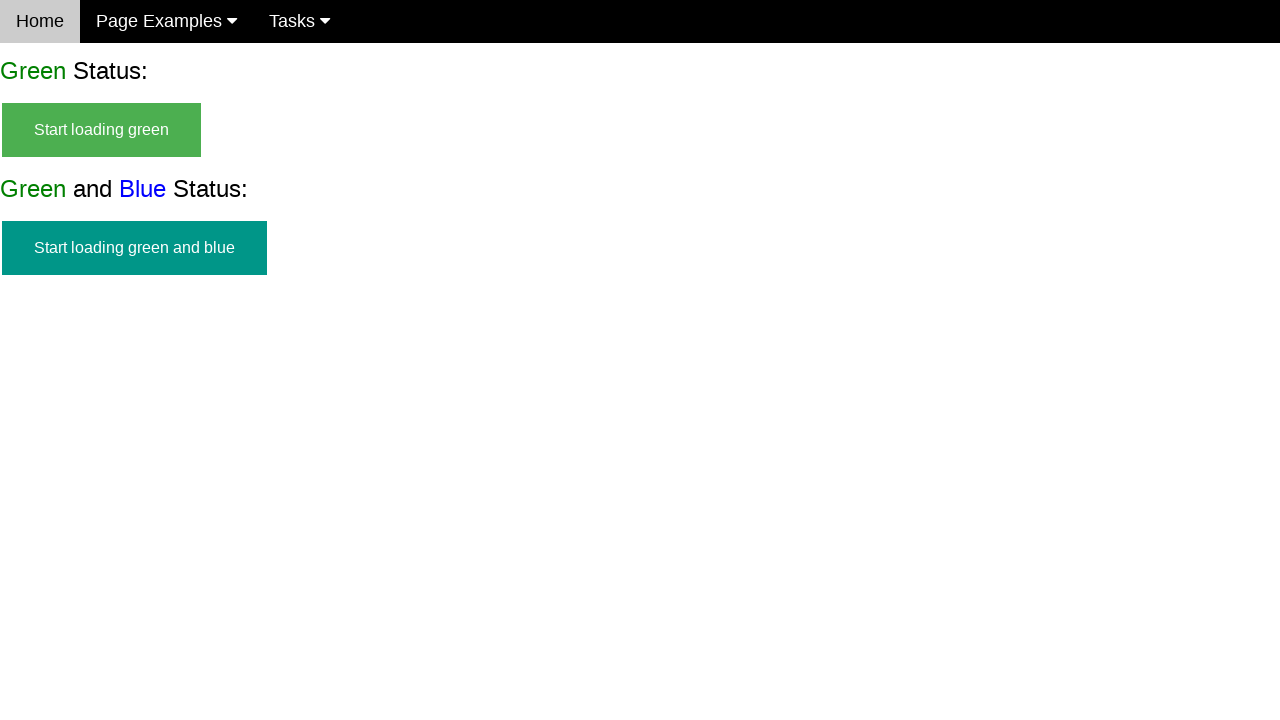

Clicked the green and blue button at (134, 248) on #start_green_and_blue
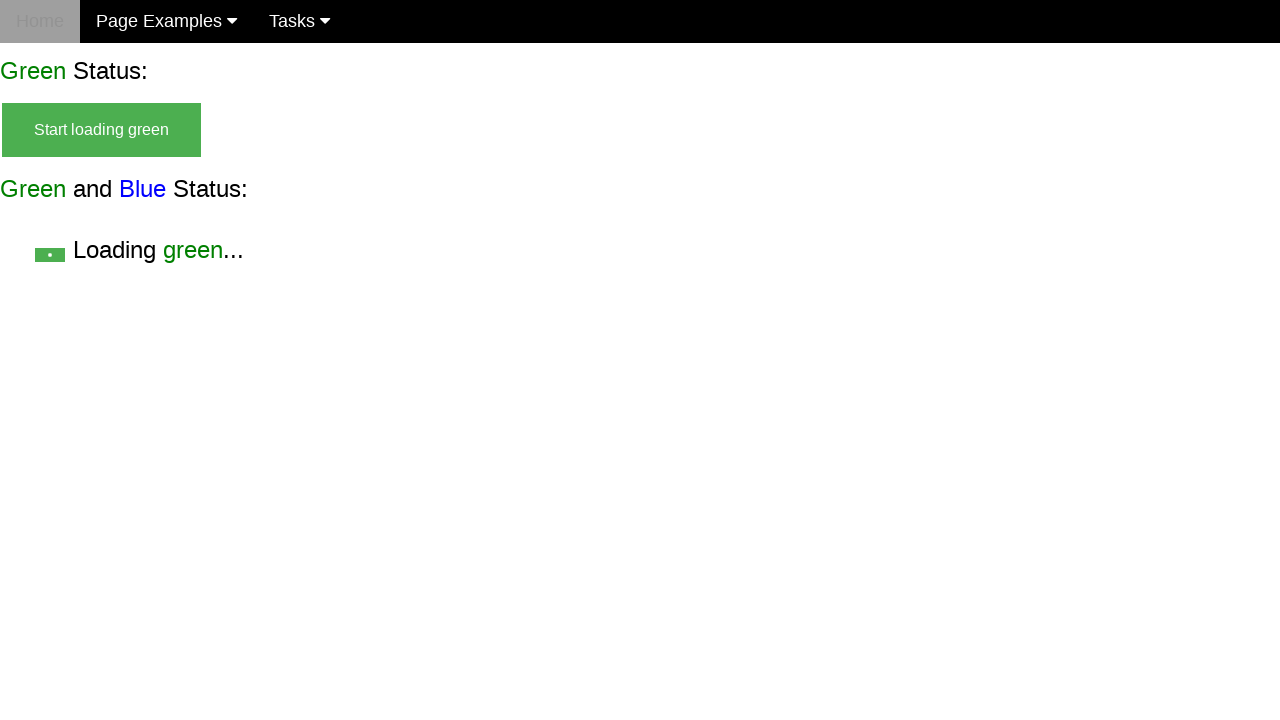

Waited for finish green and blue loading element to become visible
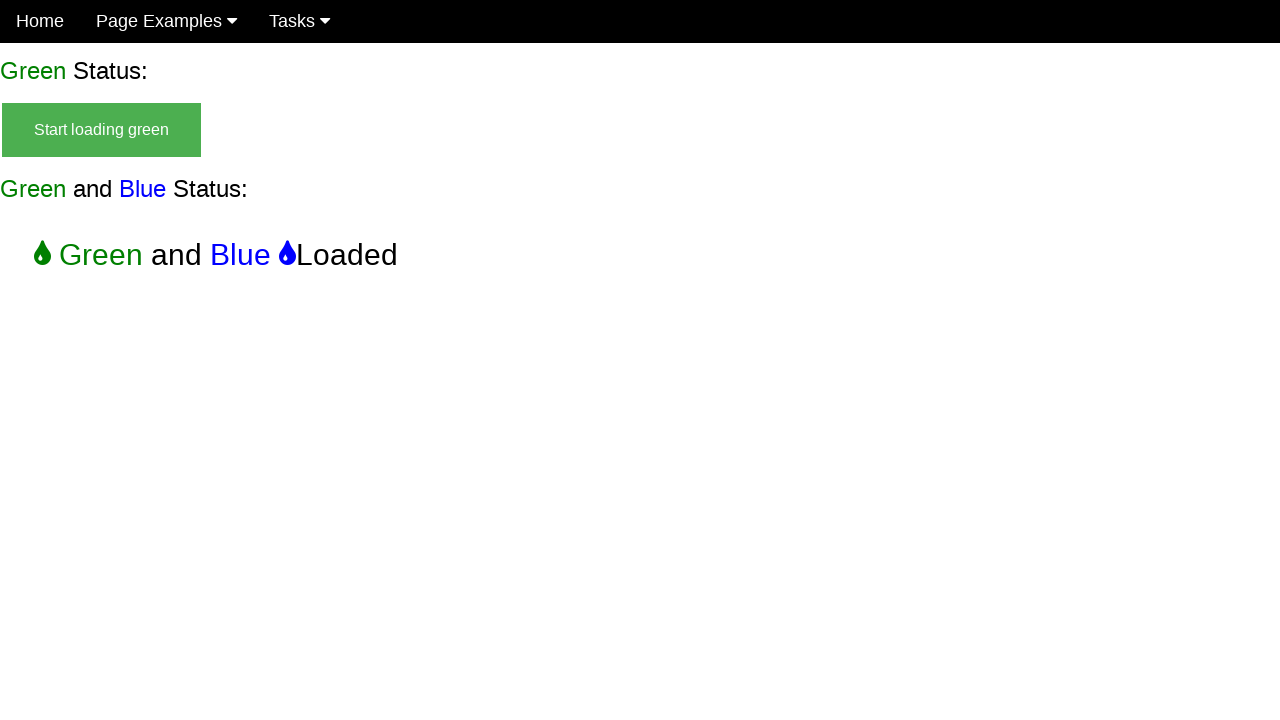

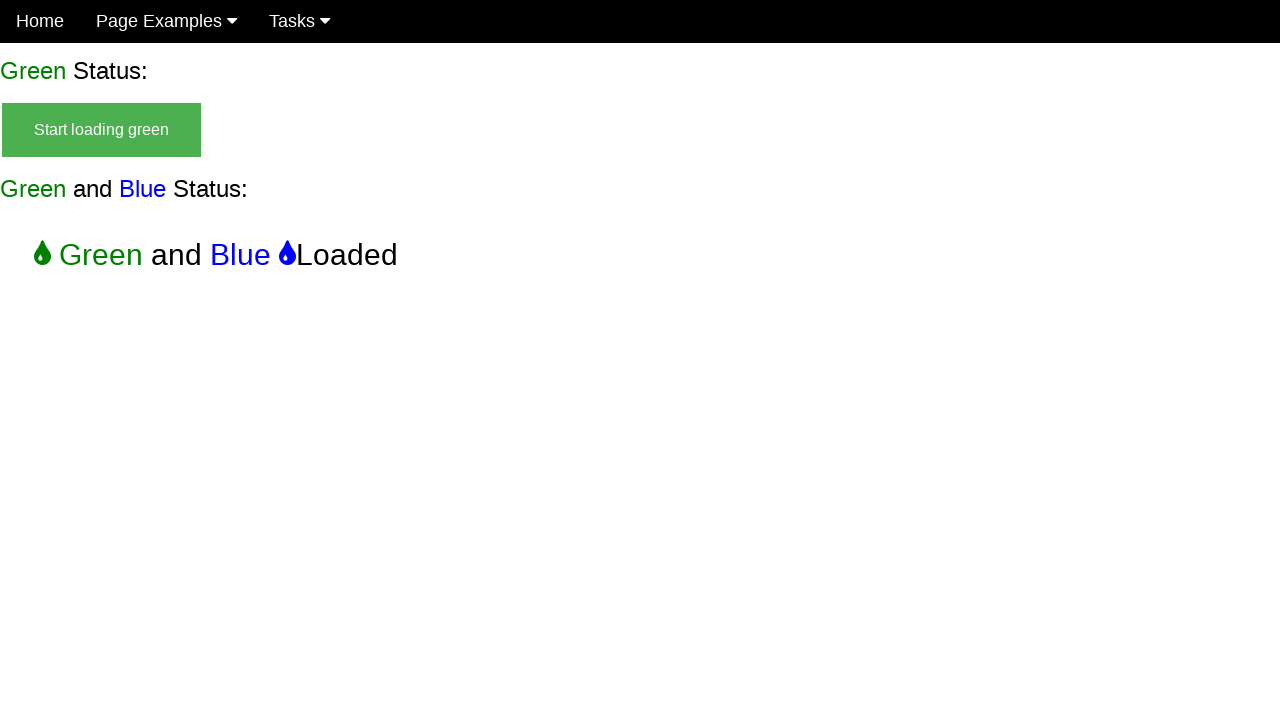